Tests network interception by blocking image requests and verifying that images on the page have zero natural dimensions (indicating they failed to load).

Starting URL: https://demoqa.com/books

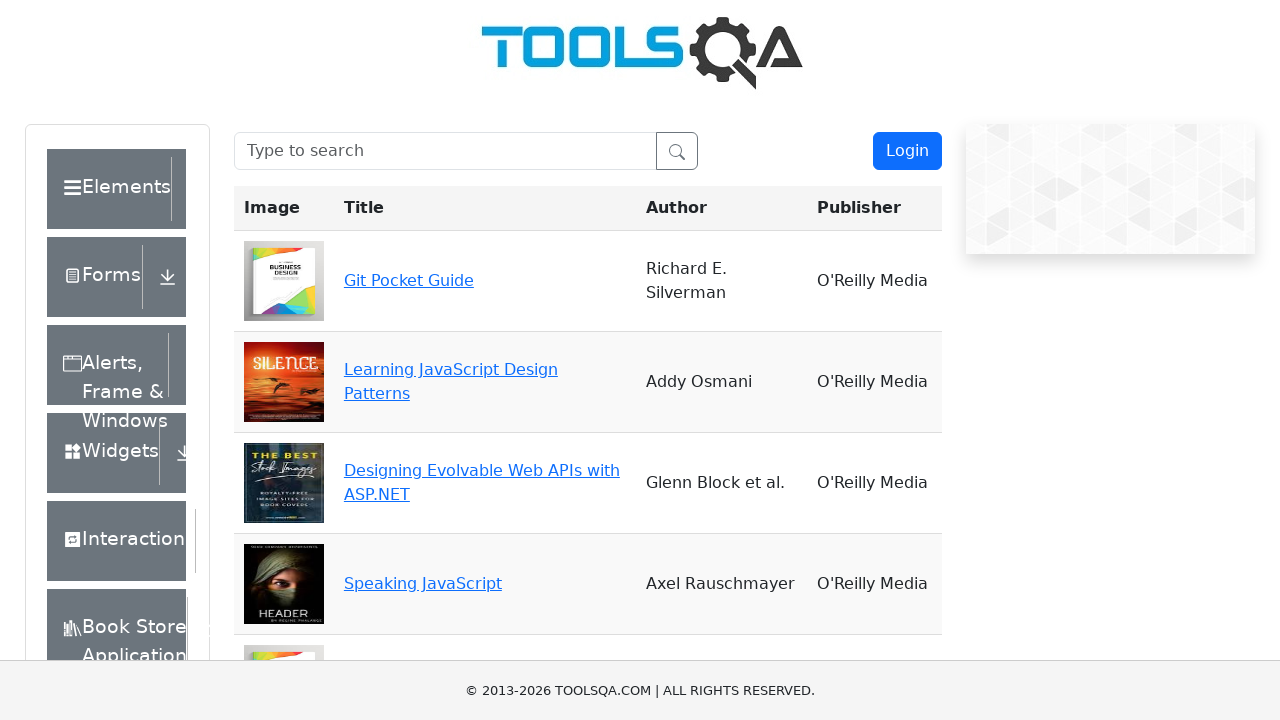

Set up route to block image requests (png, jpg, jpeg)
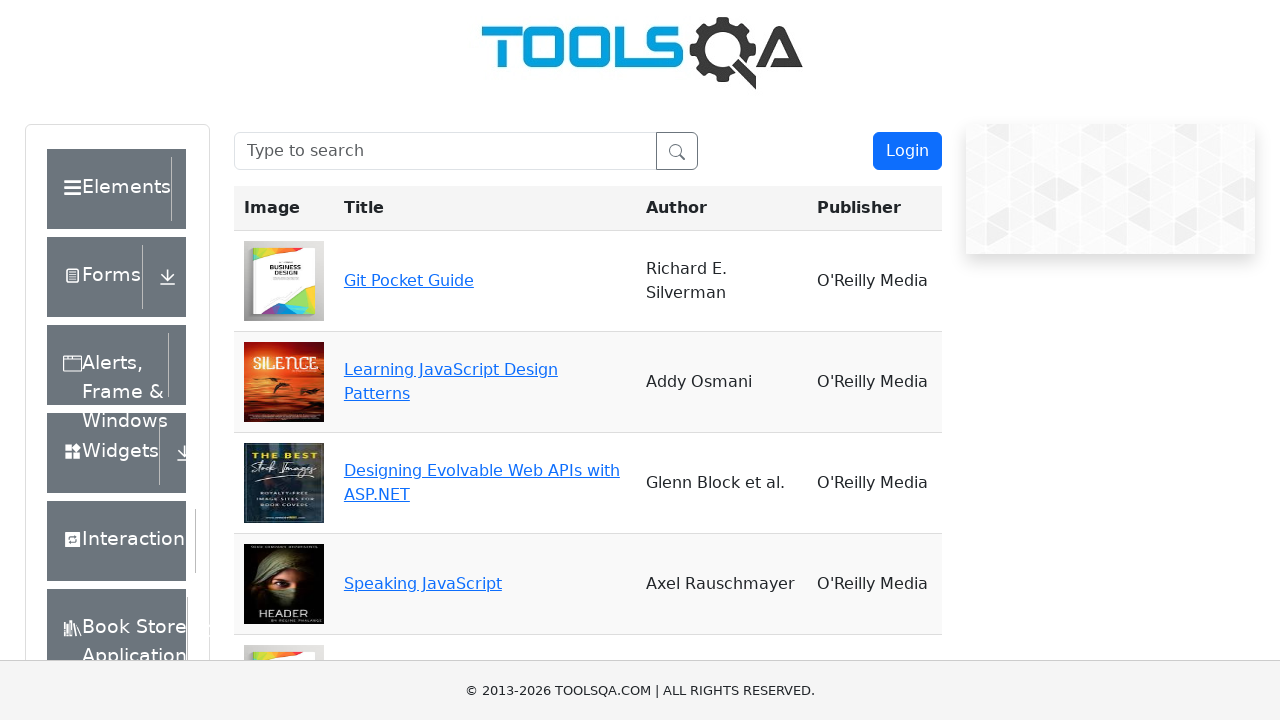

Navigated to https://demoqa.com/books
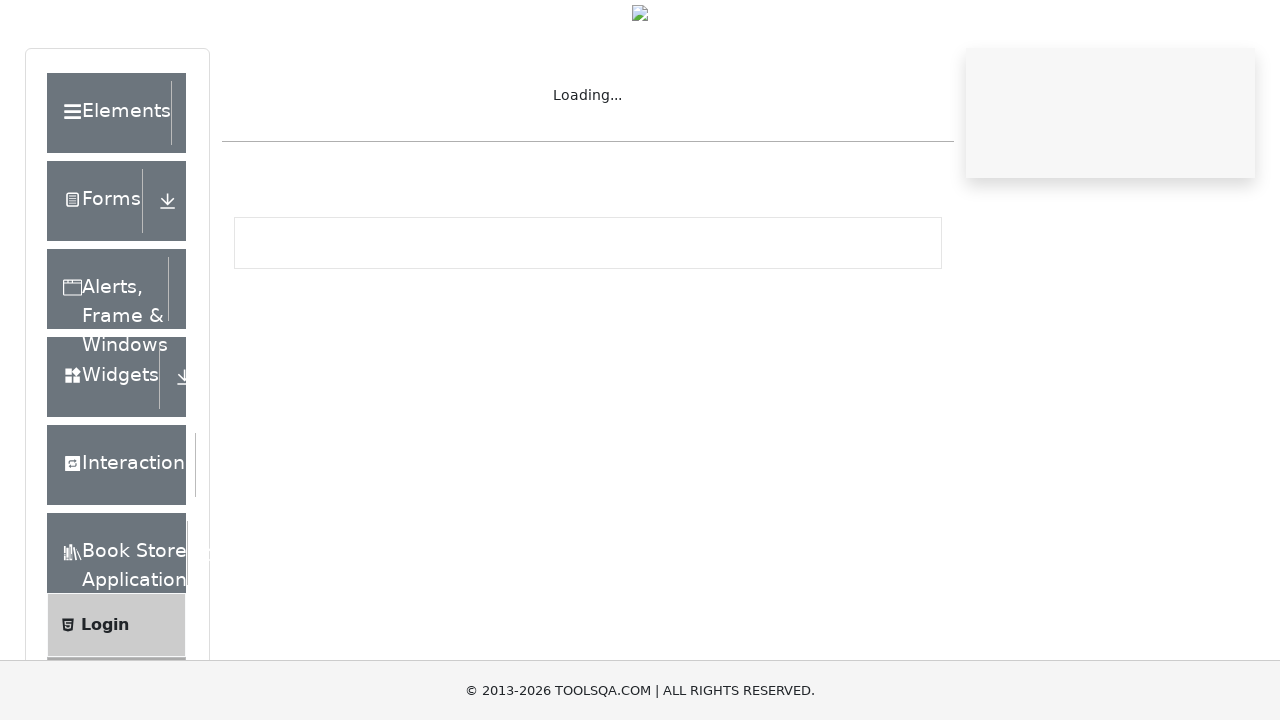

Header image element is attached to the DOM
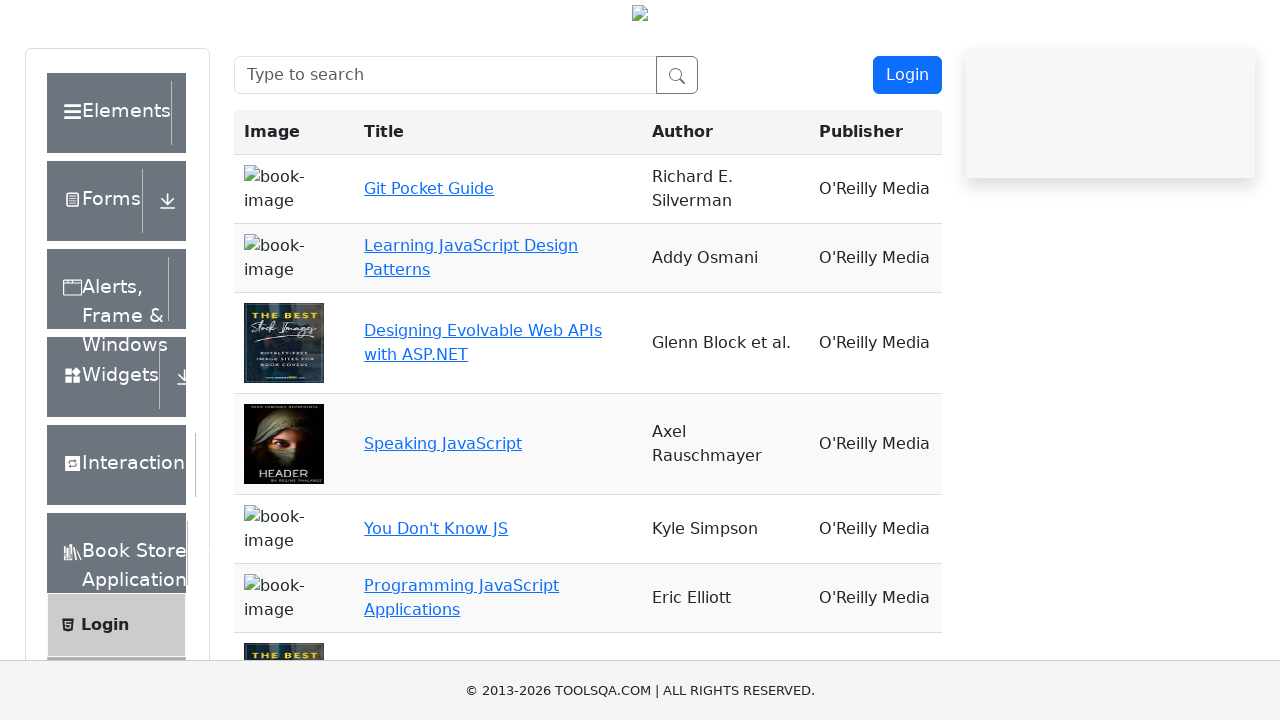

Retrieved naturalWidth property from header image element
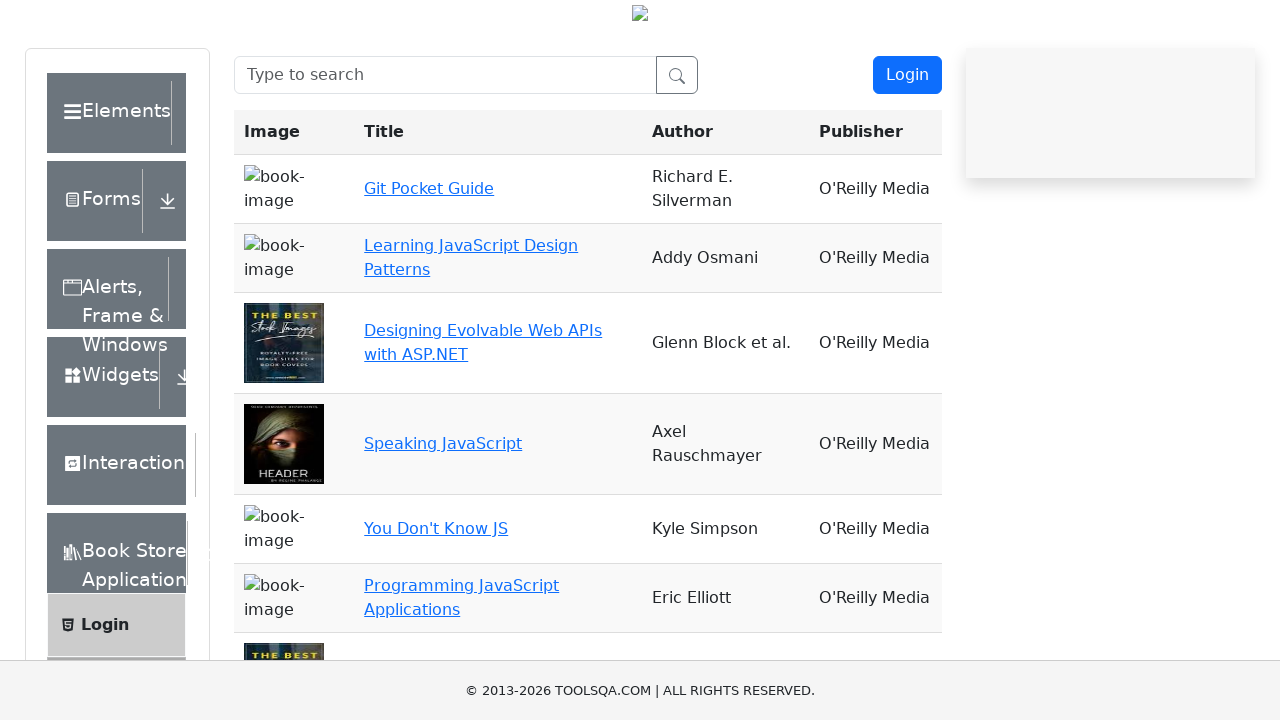

Retrieved naturalHeight property from header image element
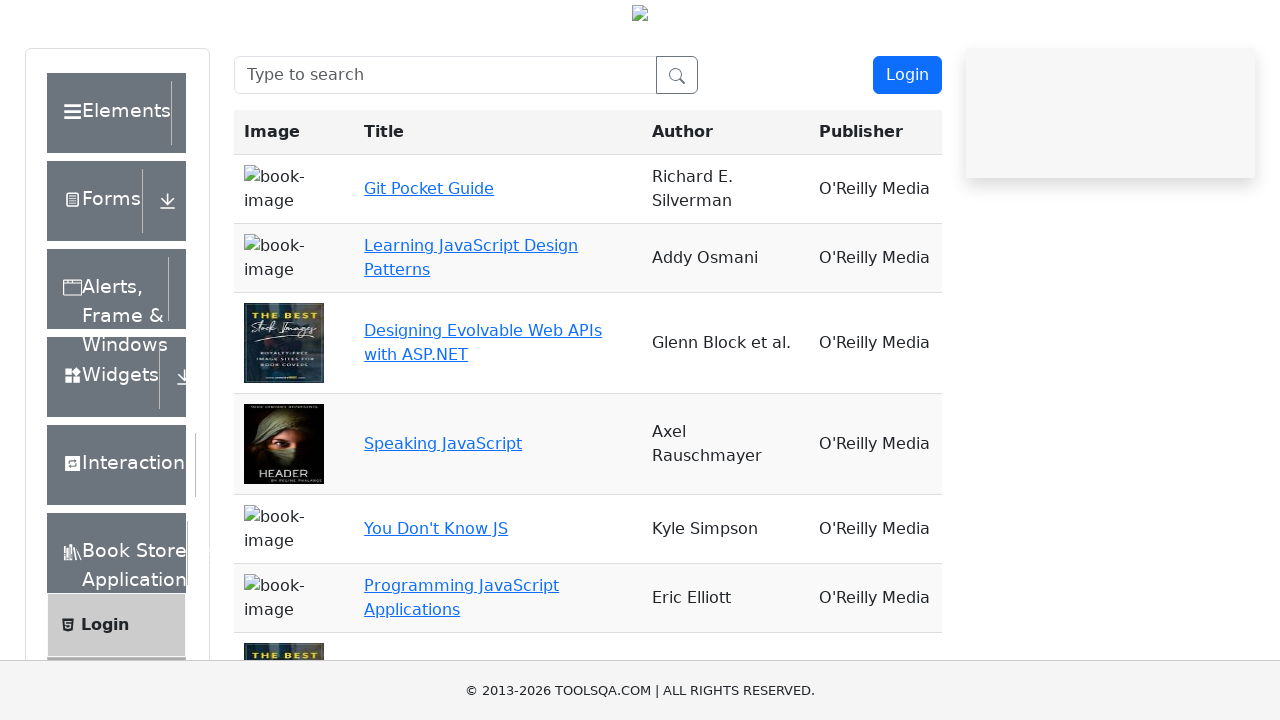

Verified naturalWidth is 0 (image blocked from loading)
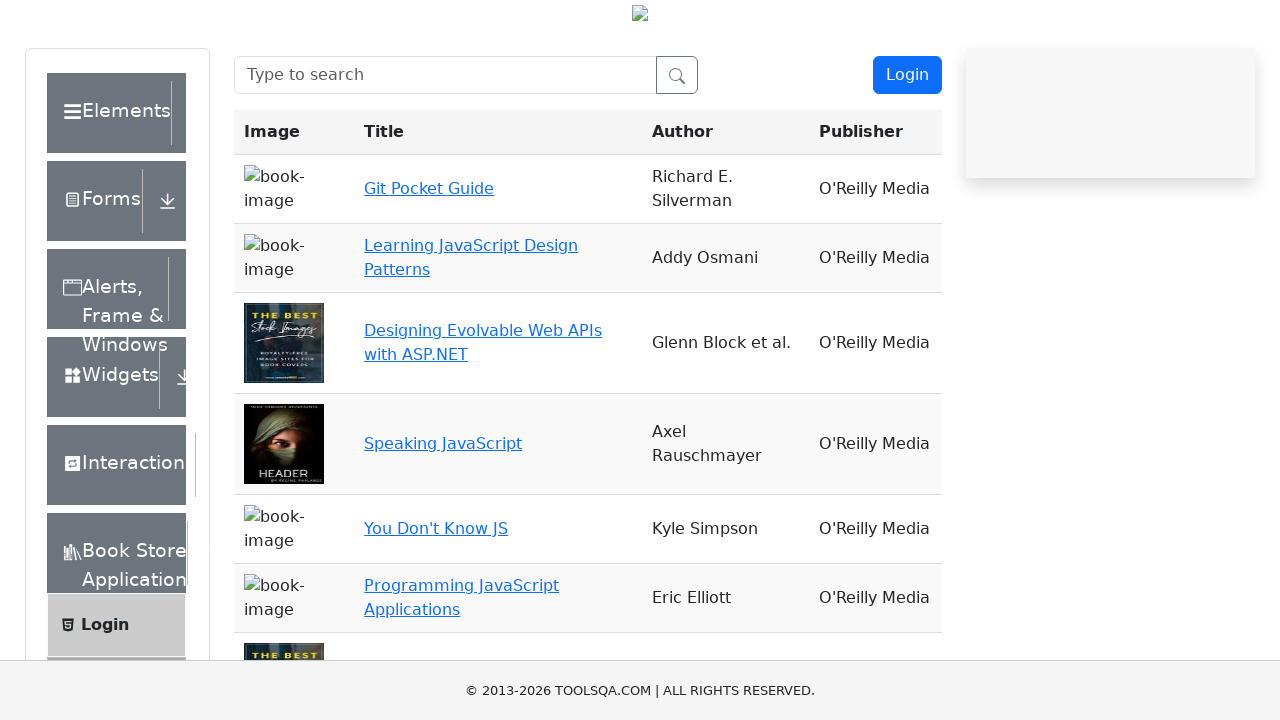

Verified naturalHeight is 0 (image blocked from loading)
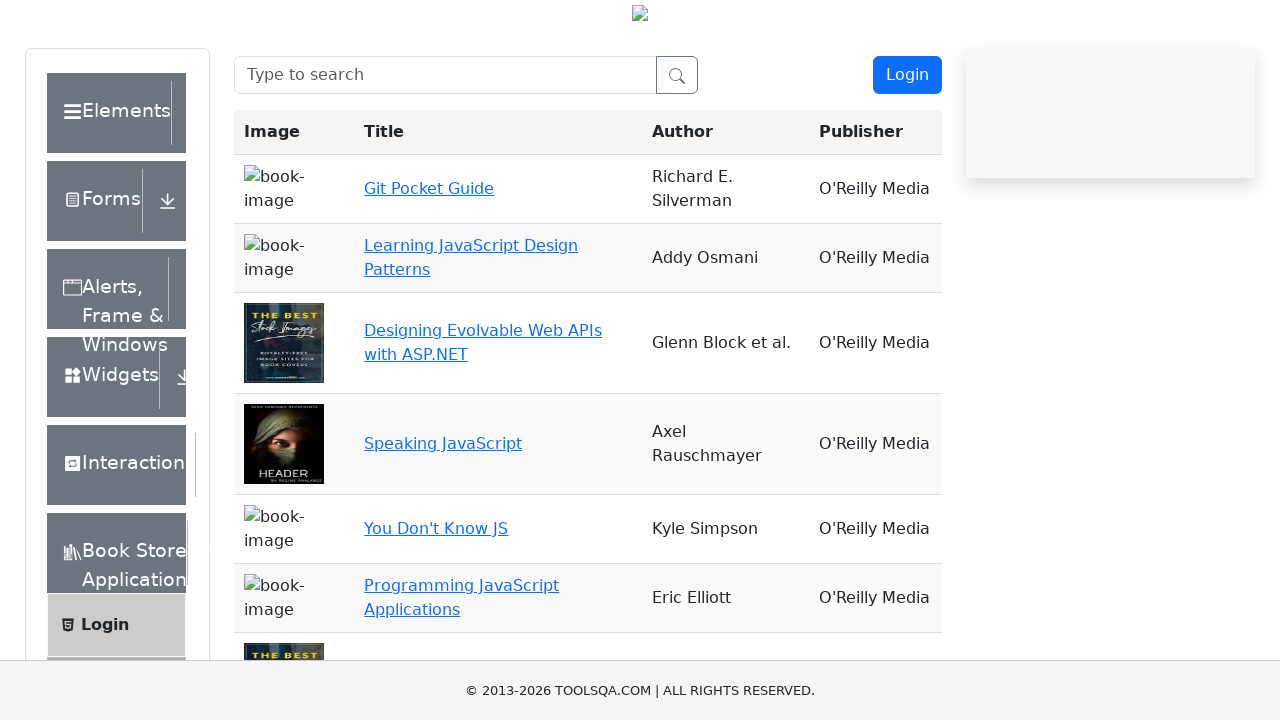

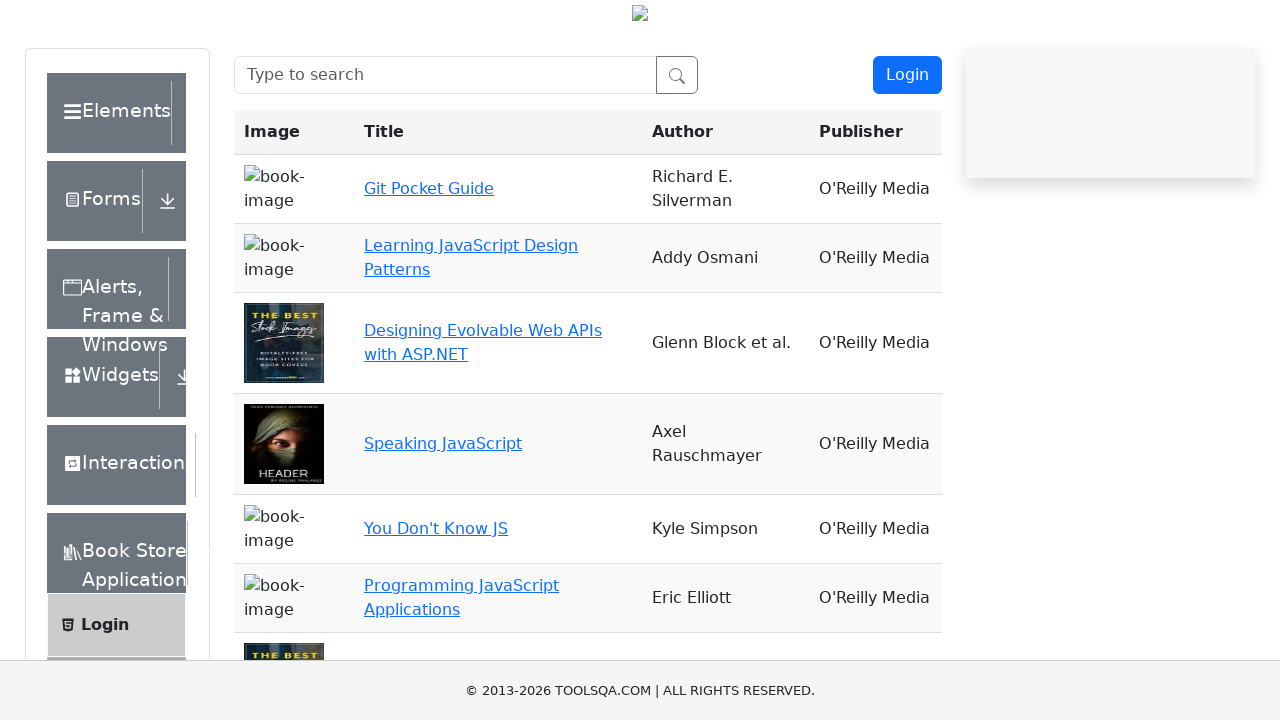